Tests iframe interaction by switching to an iframe, hovering over card elements, and verifying the page title attribute

Starting URL: https://www.globalsqa.com/demo-site/frames-and-windows/#iFrame

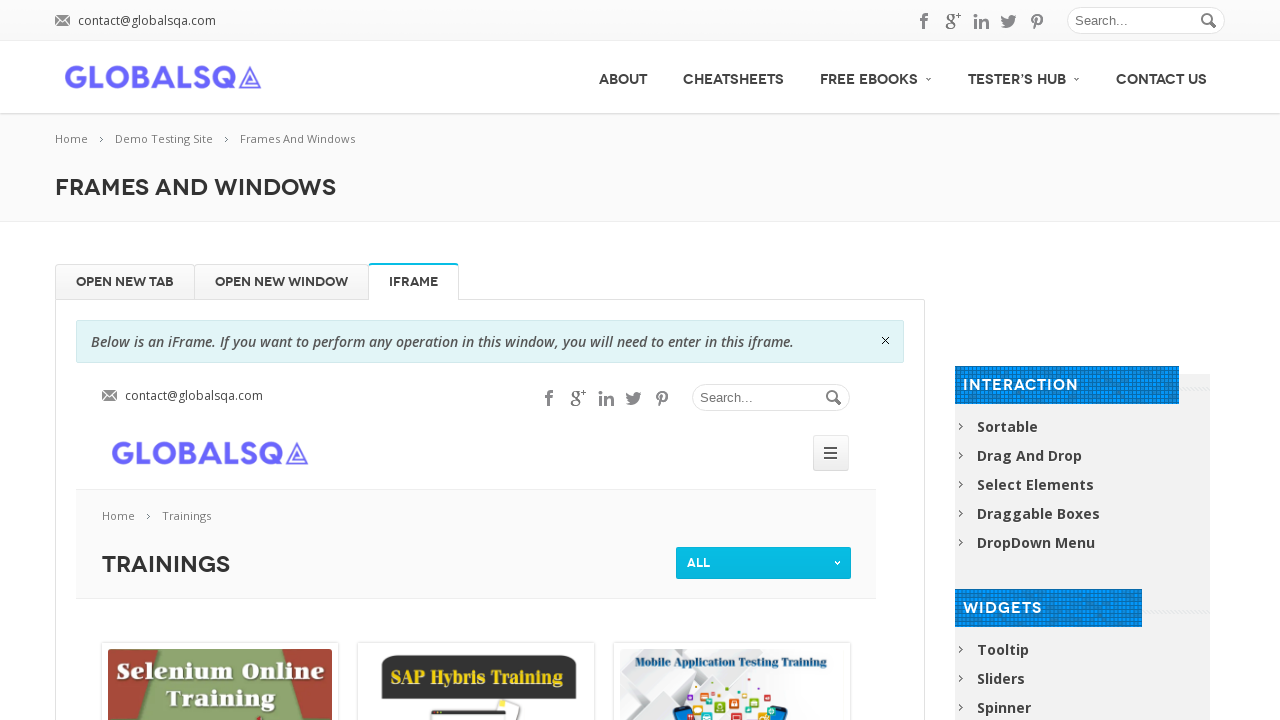

Waited for and found iframe with name 'globalSqa'
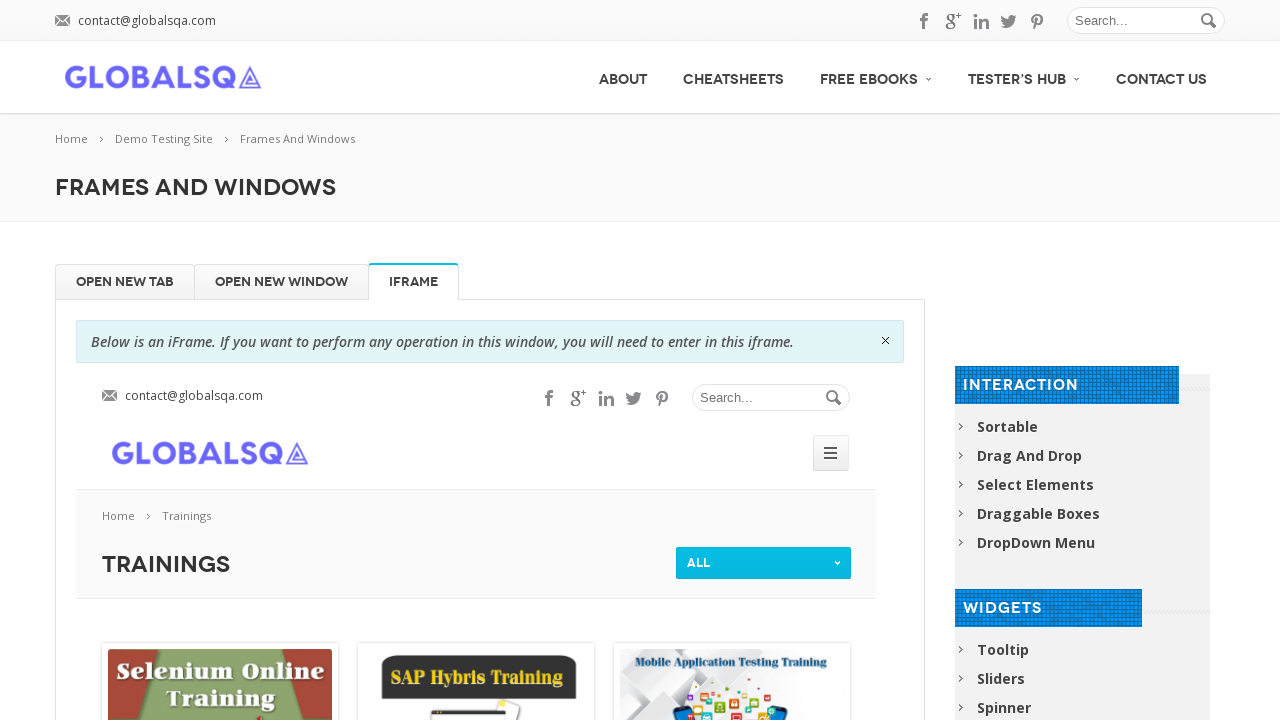

Switched to iframe content frame
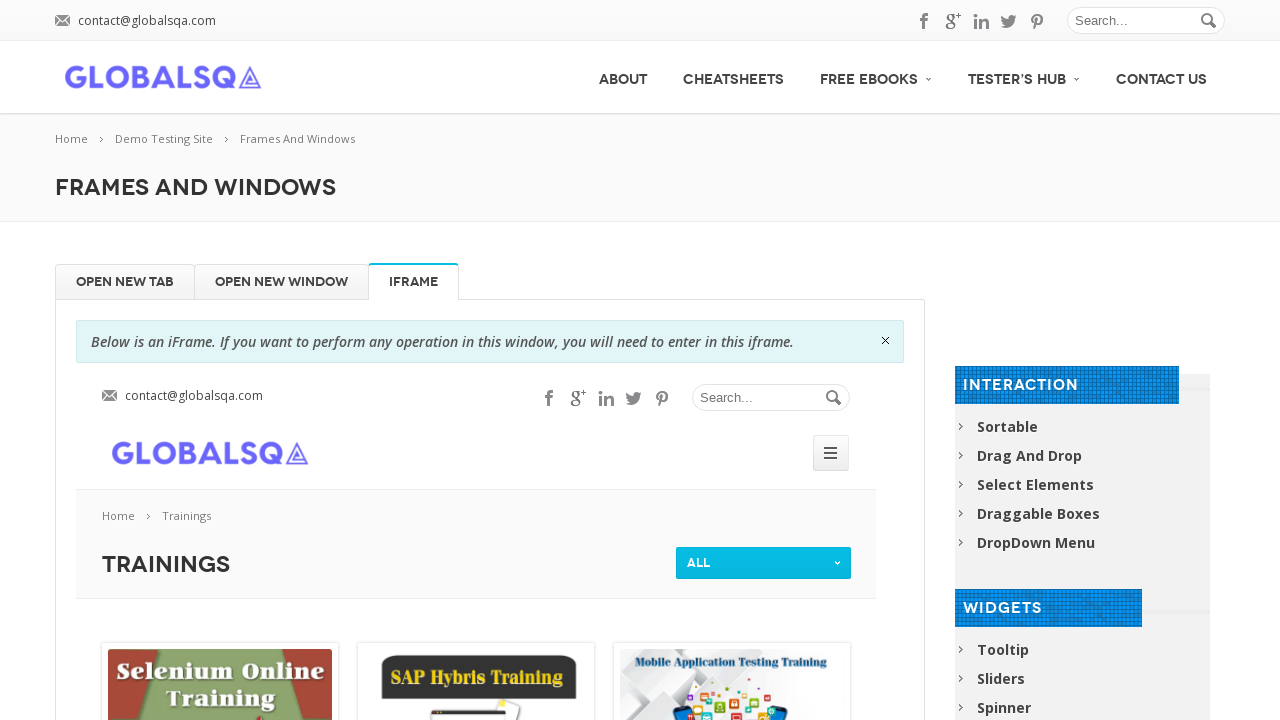

Found all card elements with class starting with 'one-third'
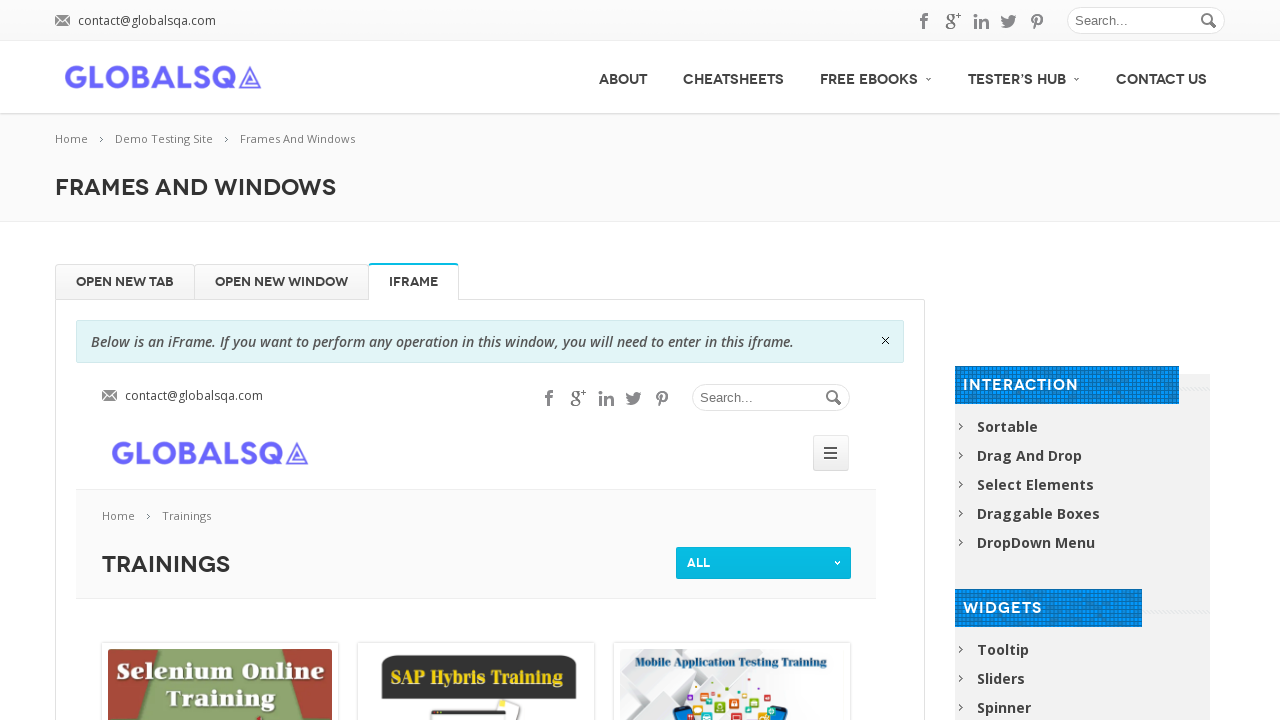

Hovered over a card element
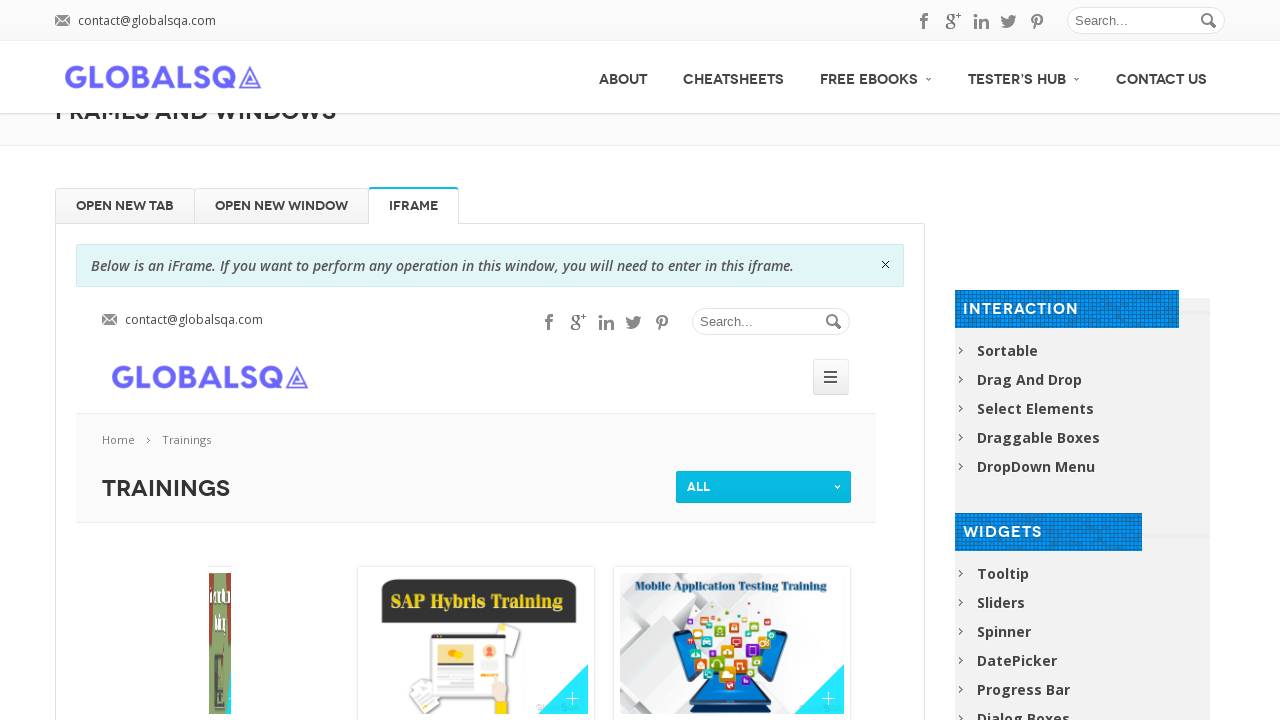

Hovered over a card element
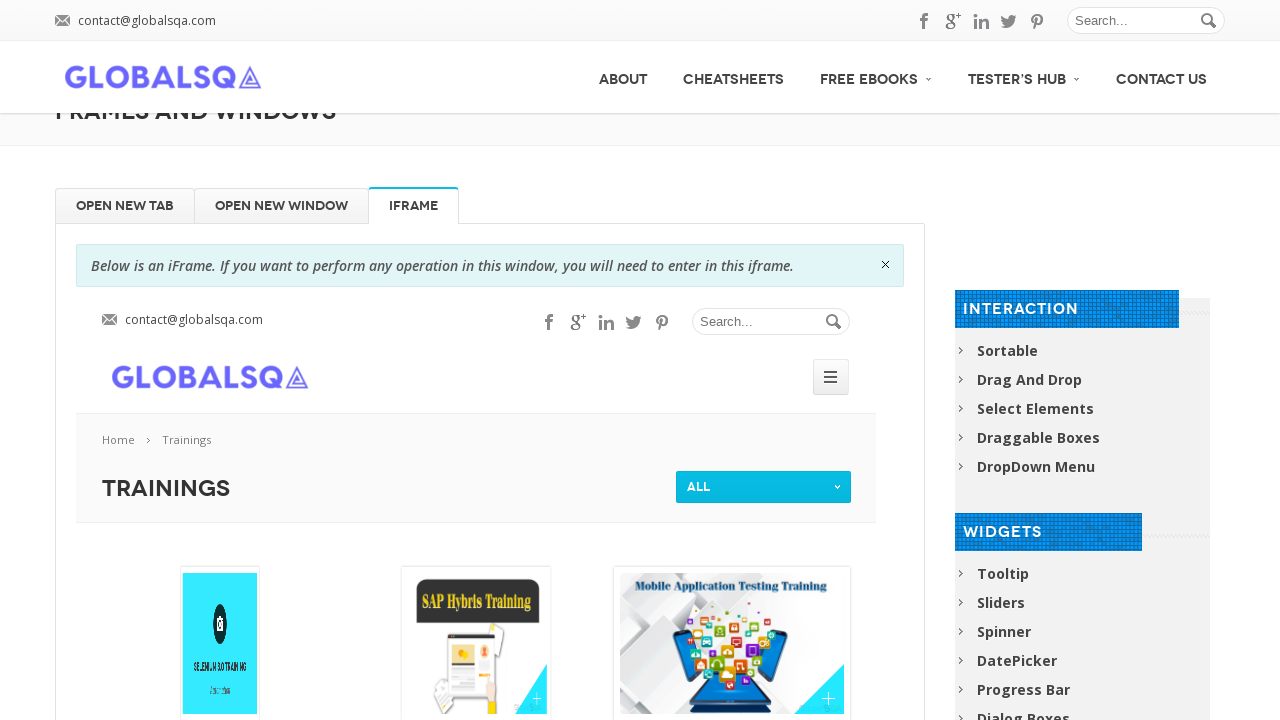

Hovered over a card element
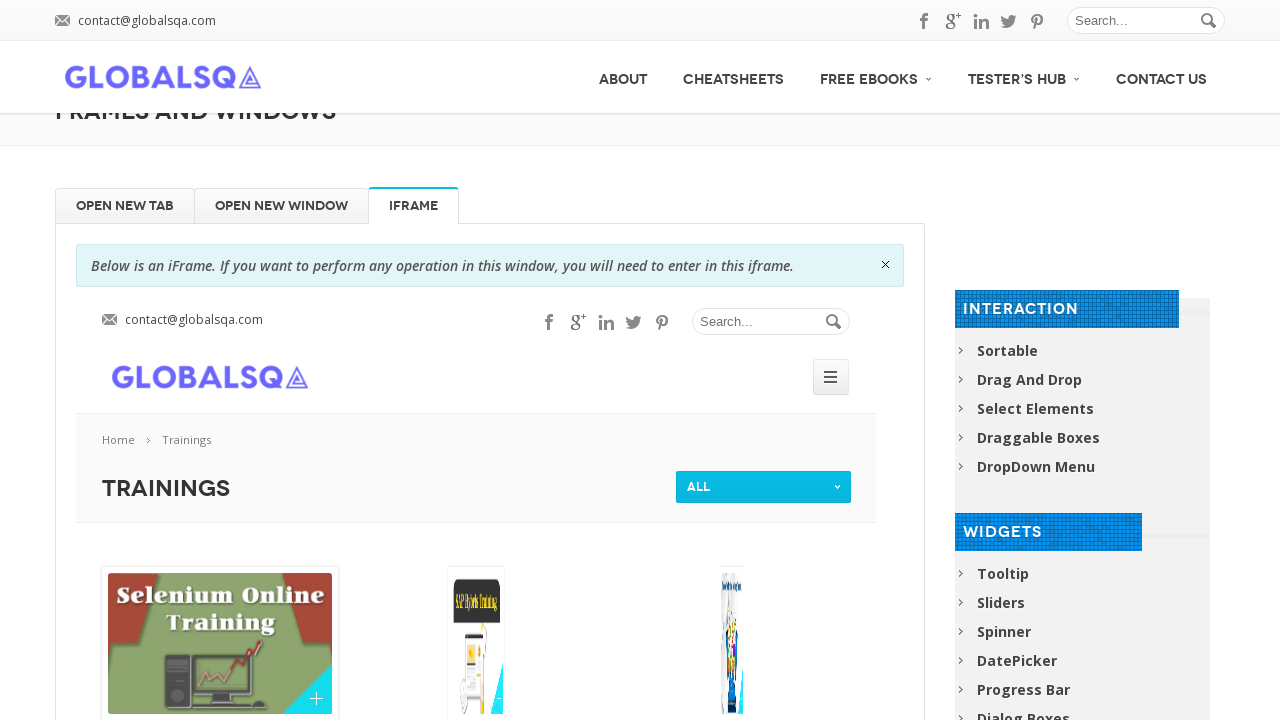

Hovered over a card element
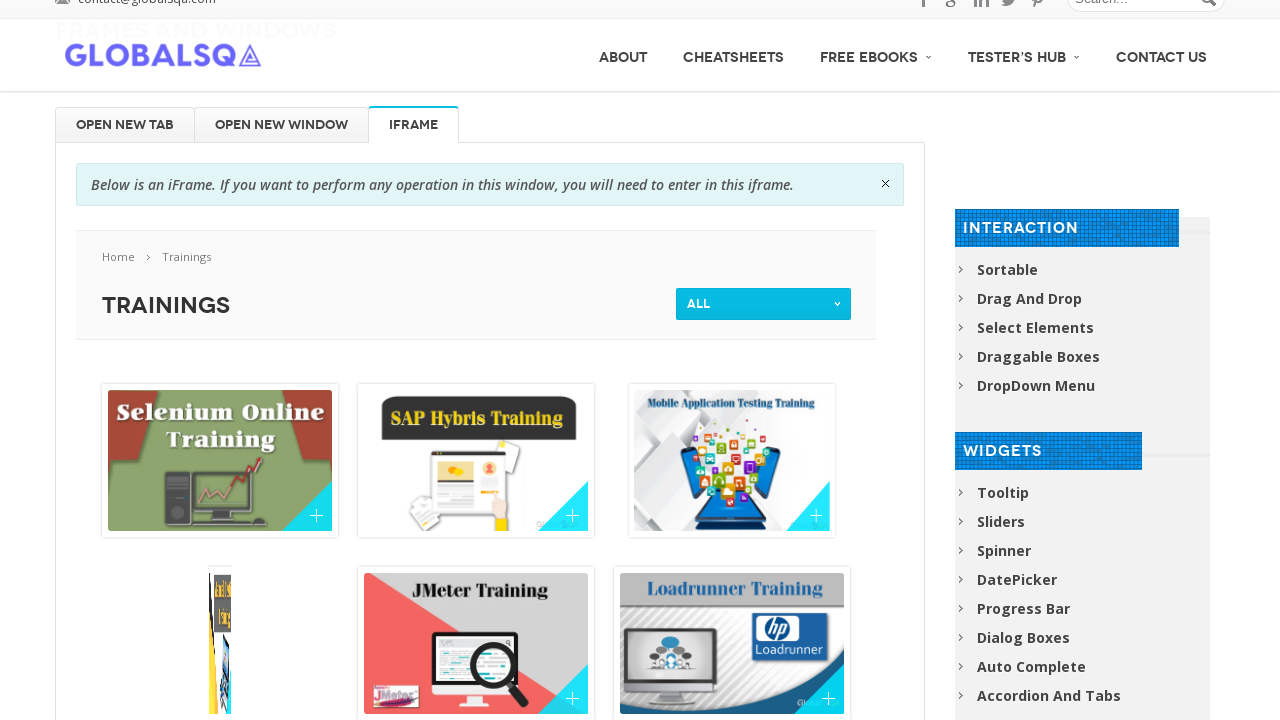

Hovered over a card element
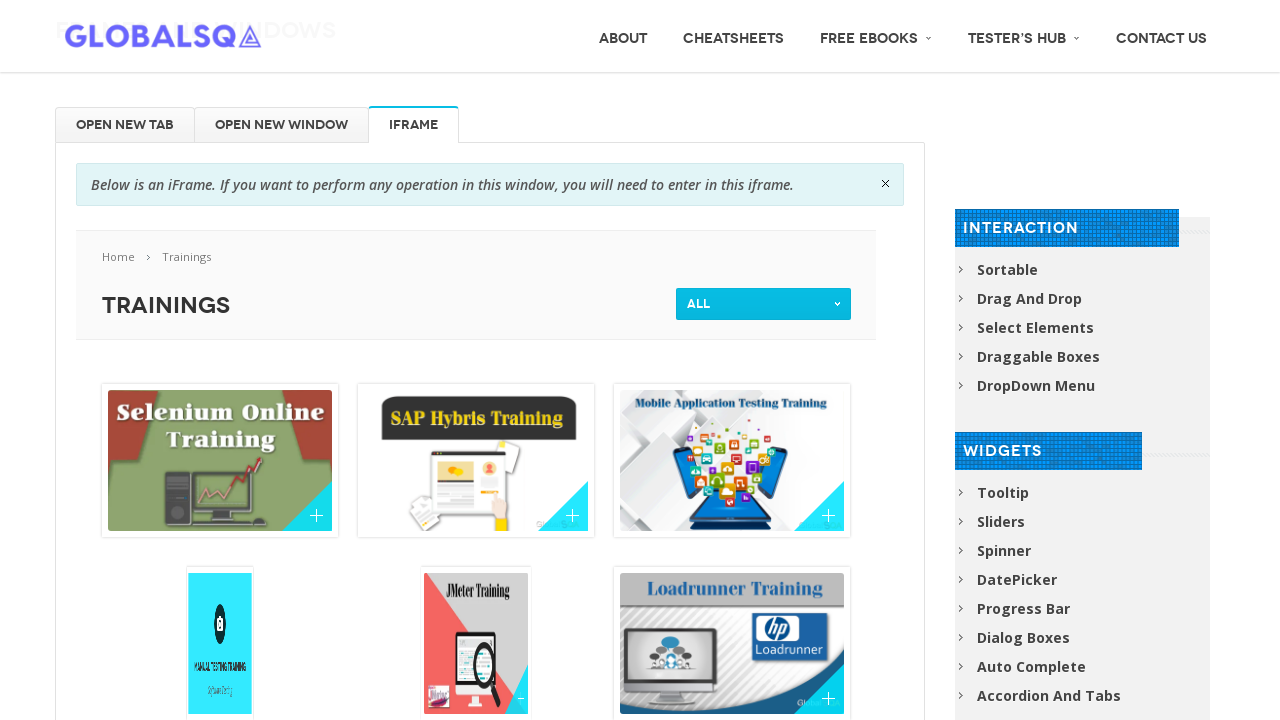

Hovered over a card element
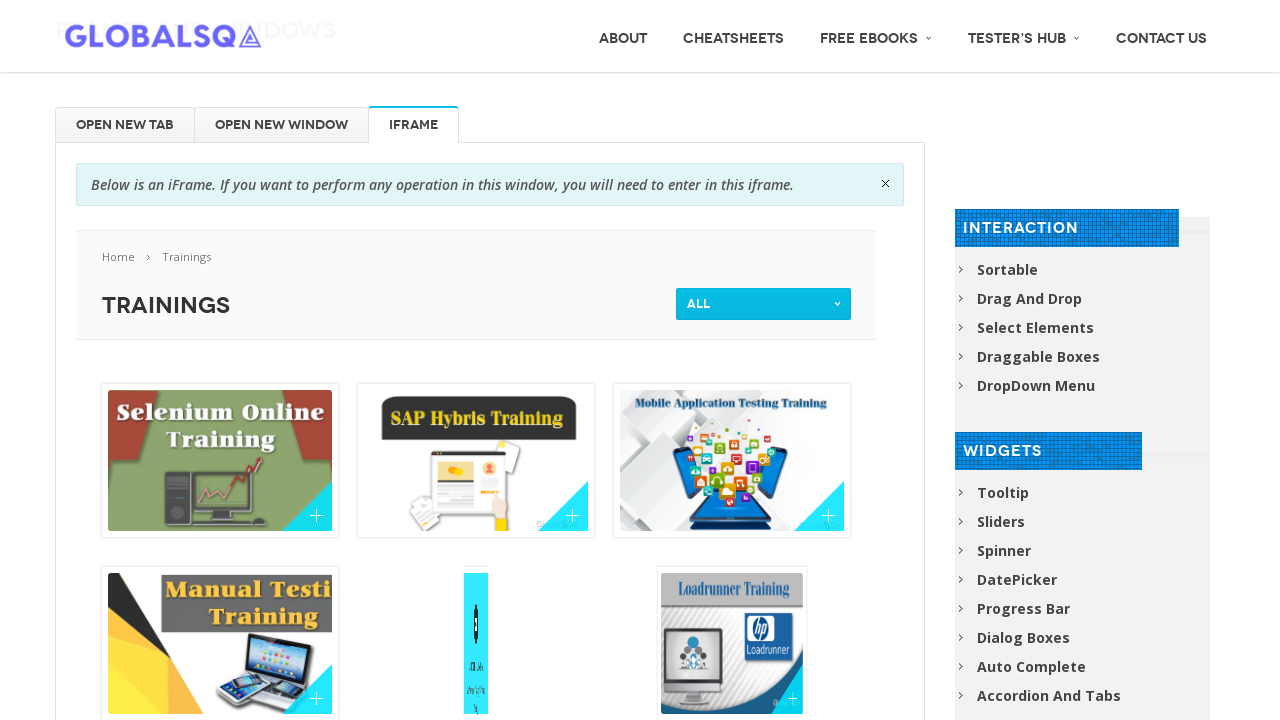

Hovered over a card element
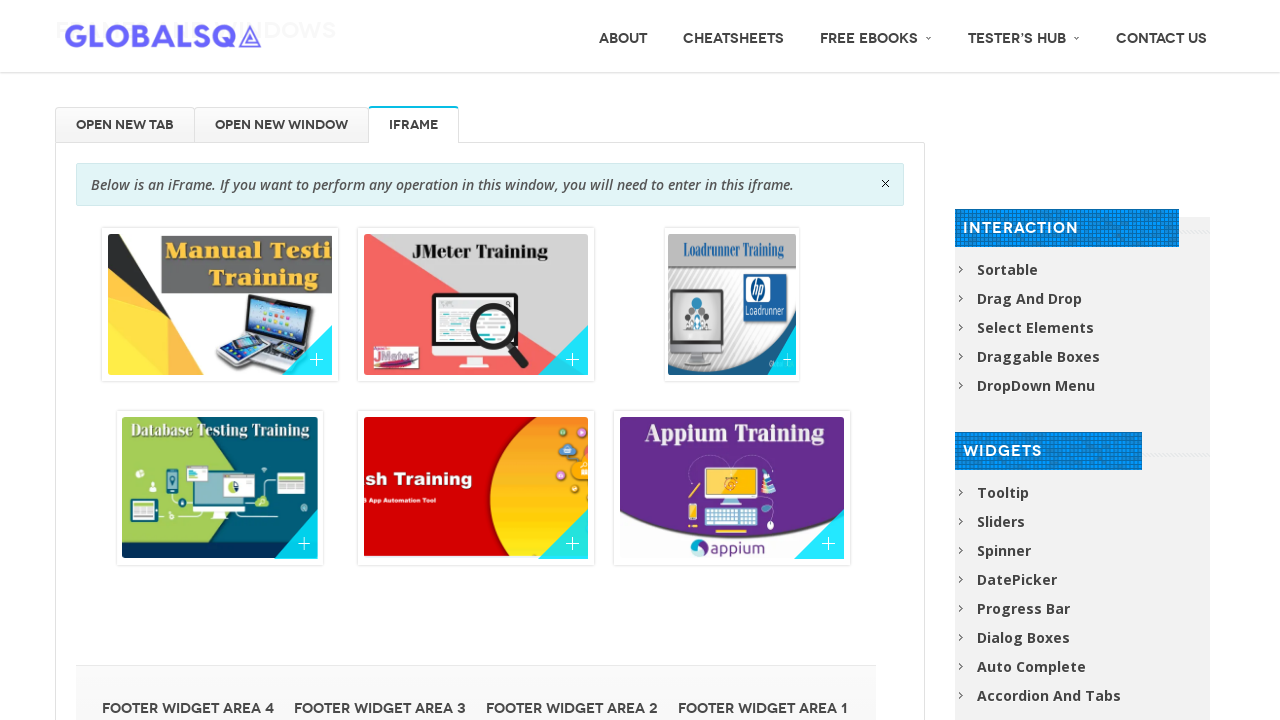

Hovered over a card element
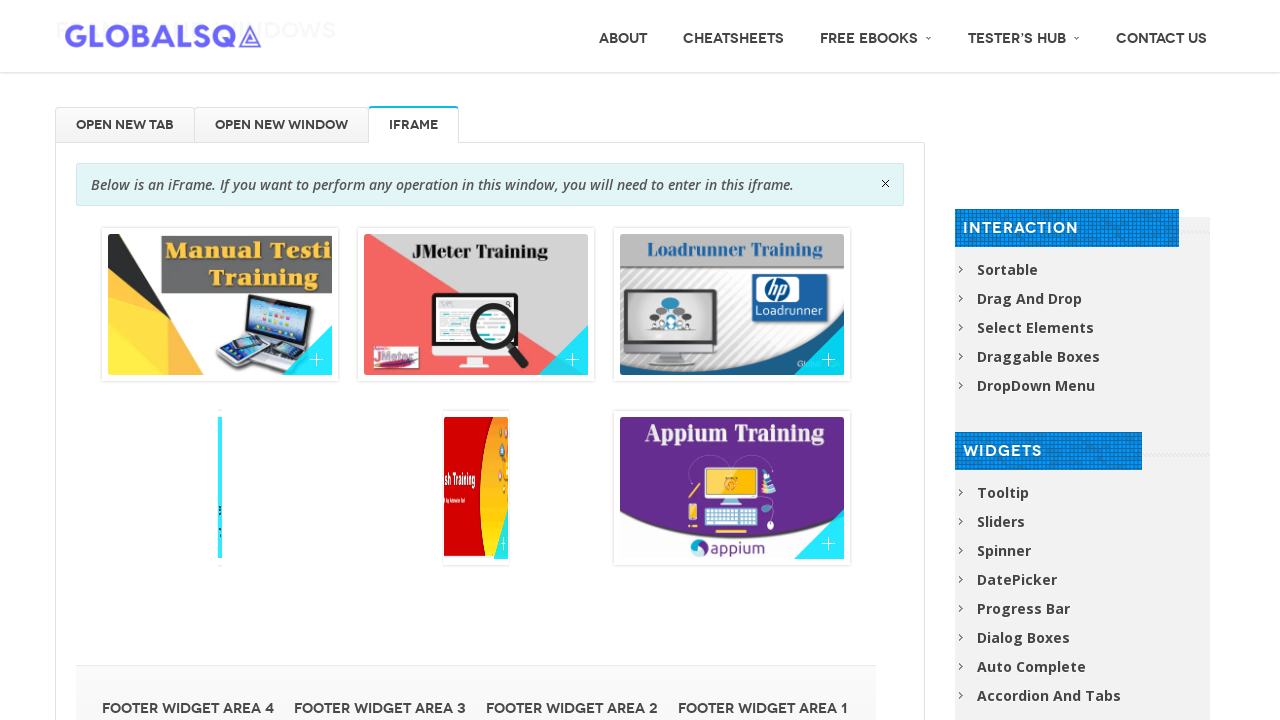

Hovered over a card element
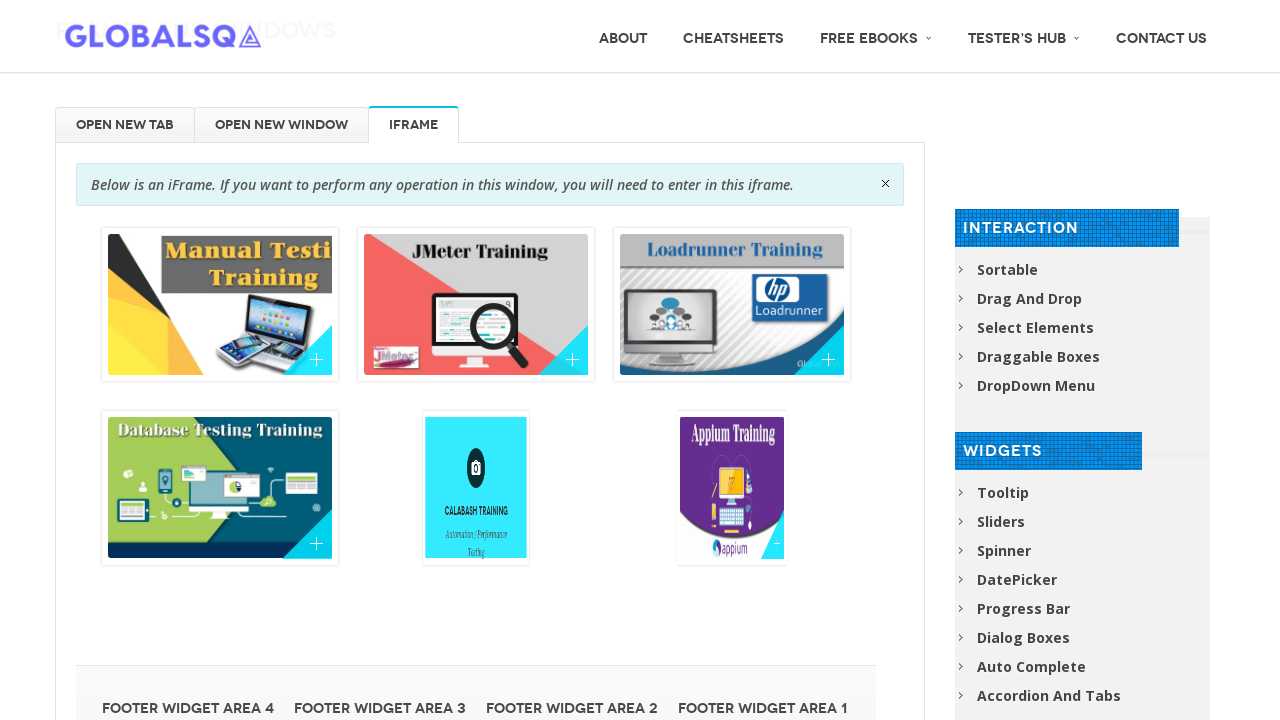

Located logo link element in iframe
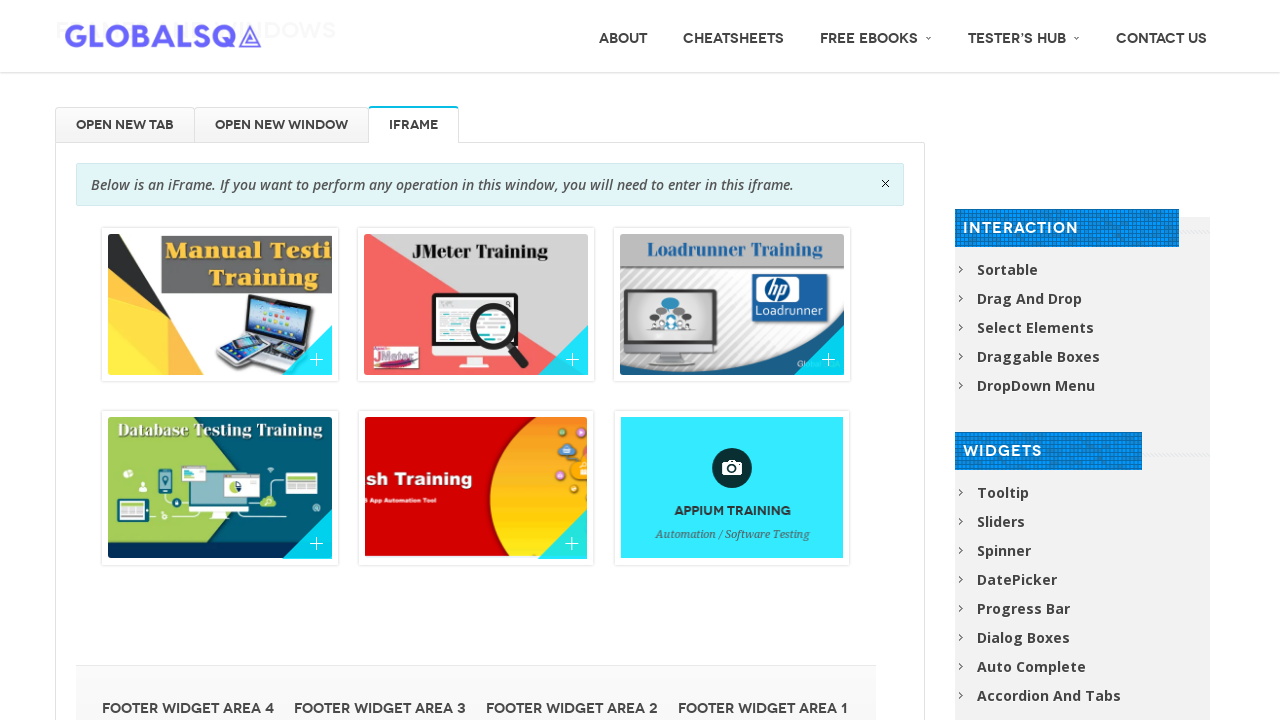

Verified title attribute equals 'GlobalSQA'
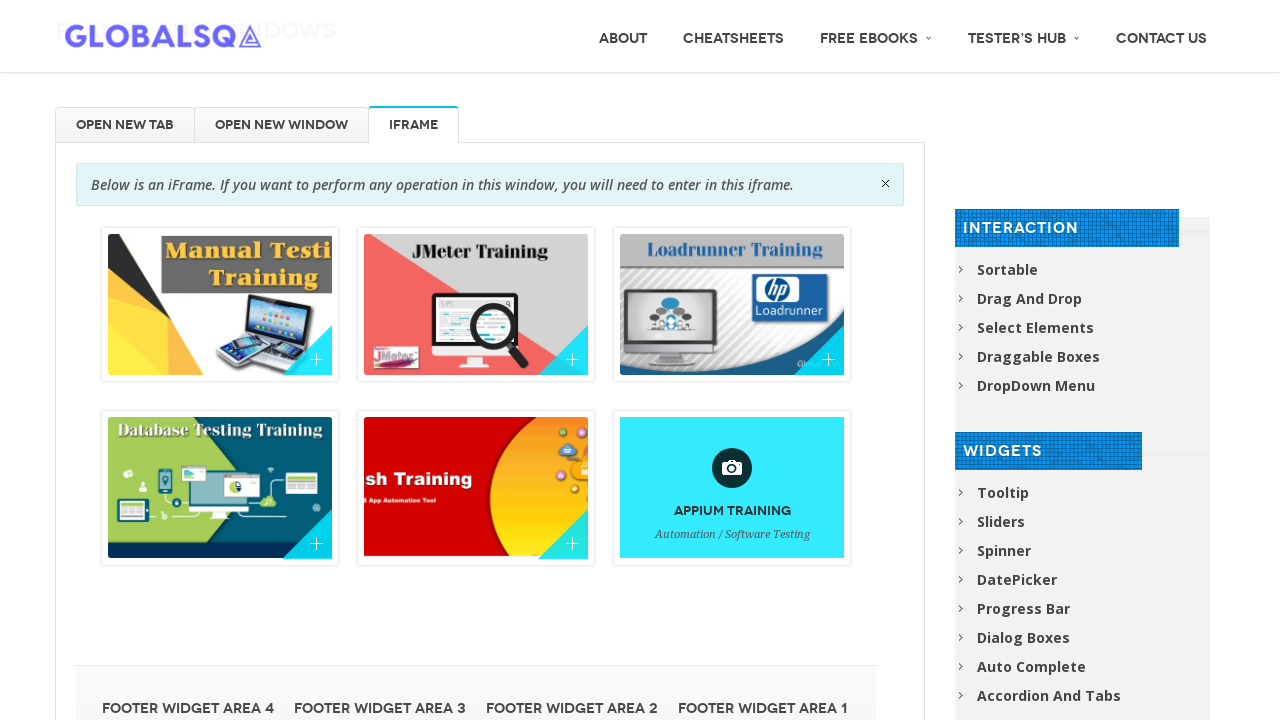

Located the third h3 element in iframe
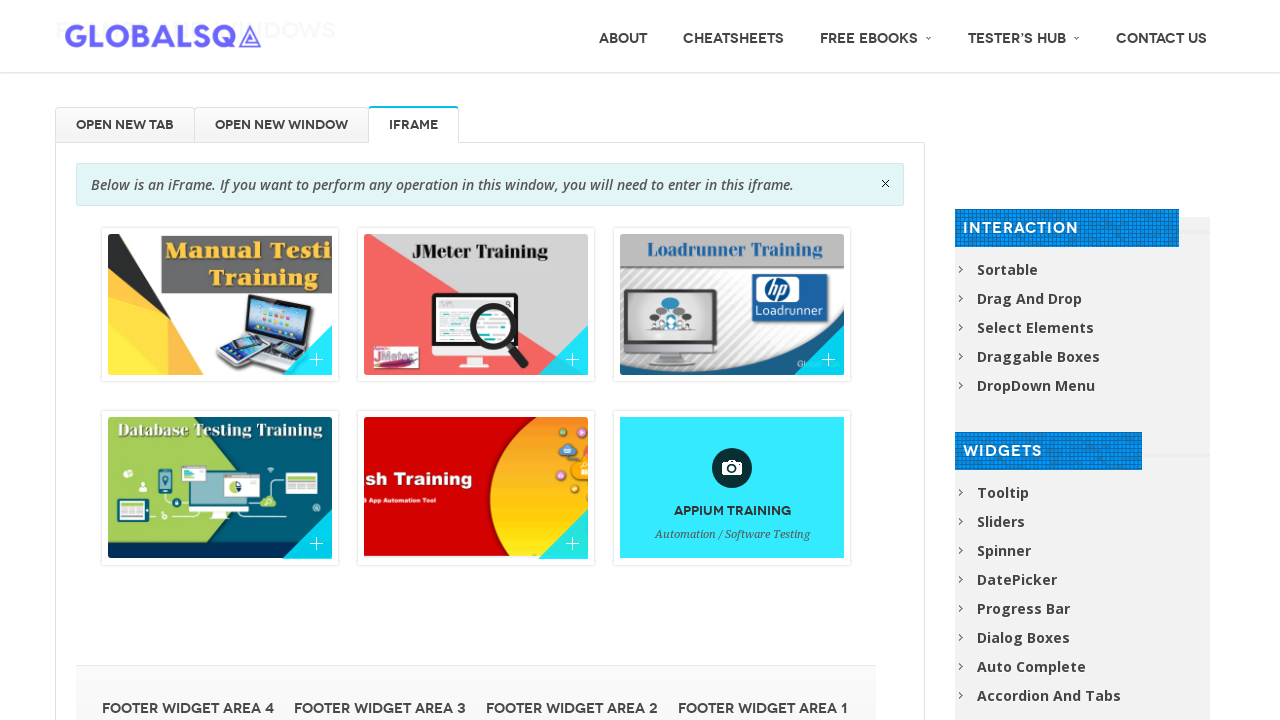

Extracted and printed text content from third h3 element
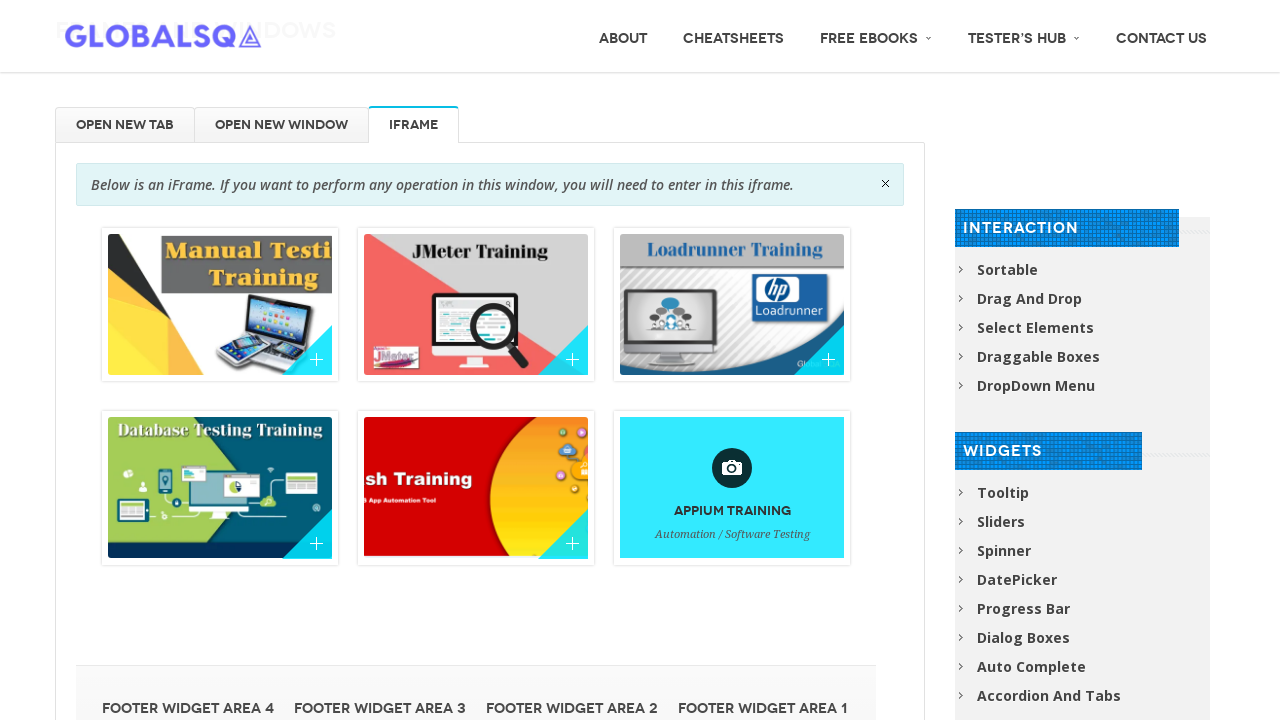

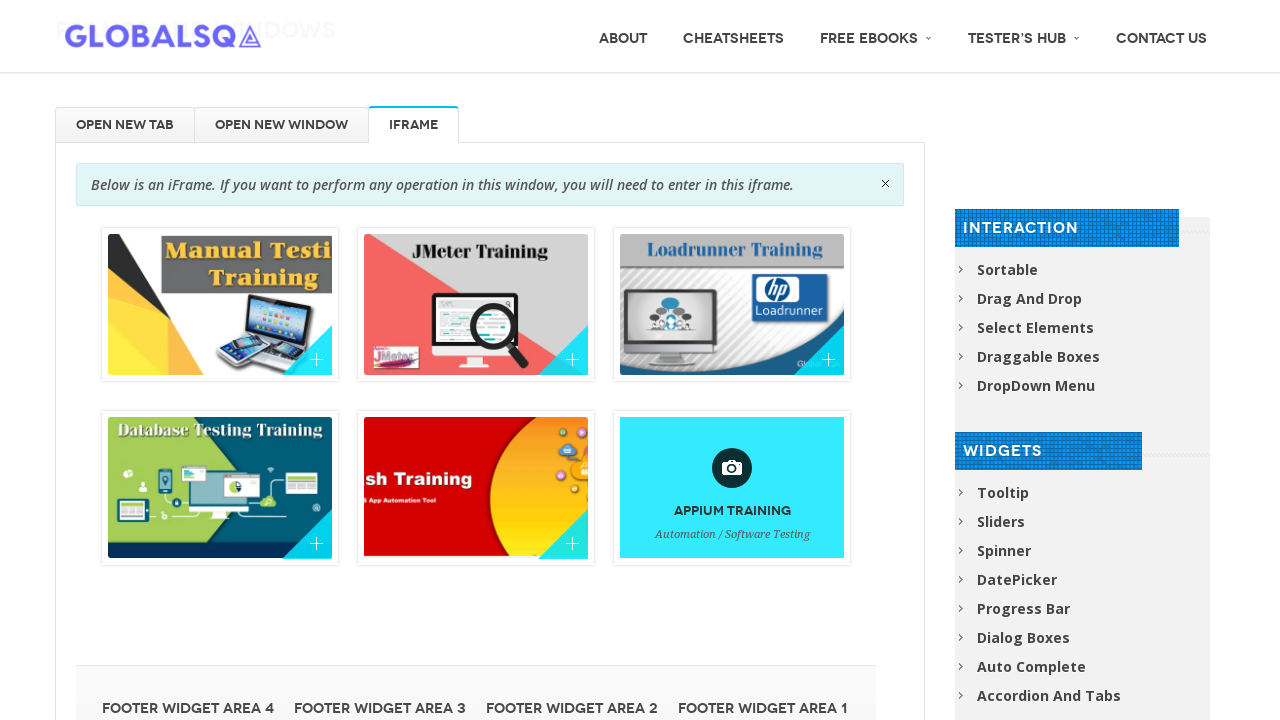